Tests iframe handling by switching between frames, entering text in input fields within iframes, and navigating to nested iframe structures.

Starting URL: http://demo.automationtesting.in/Frames.html

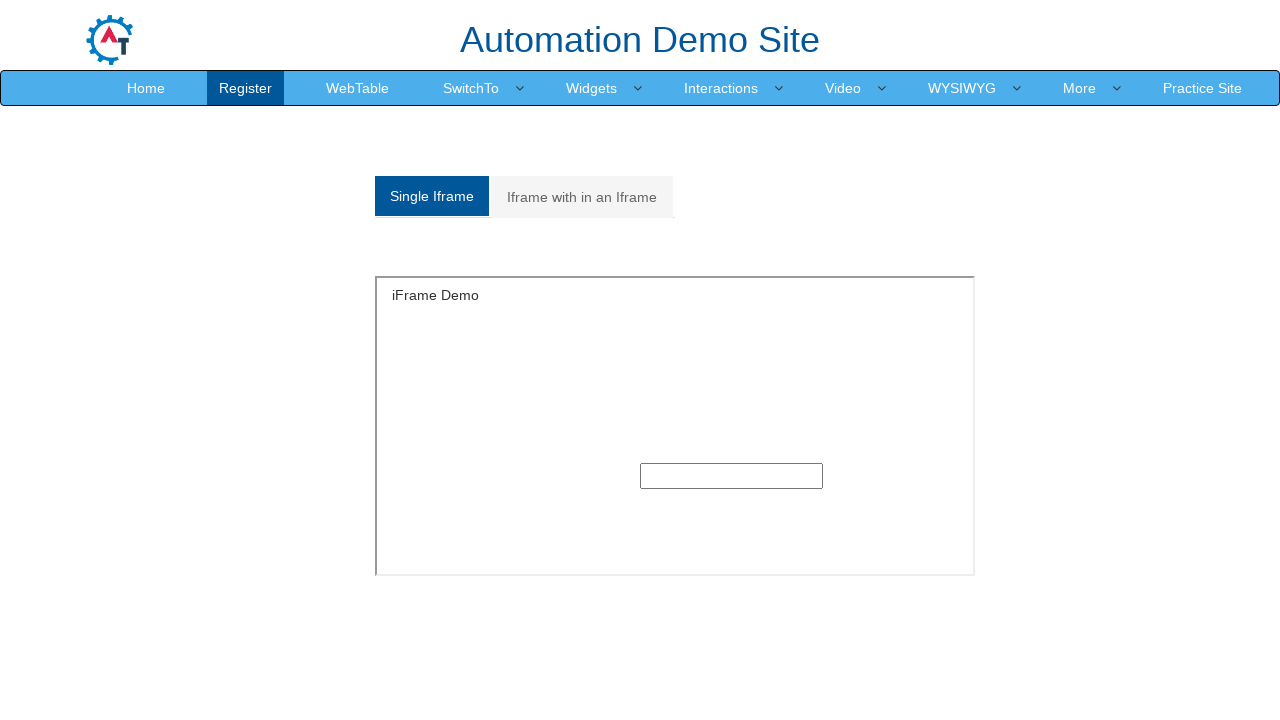

Located the first iframe on the page
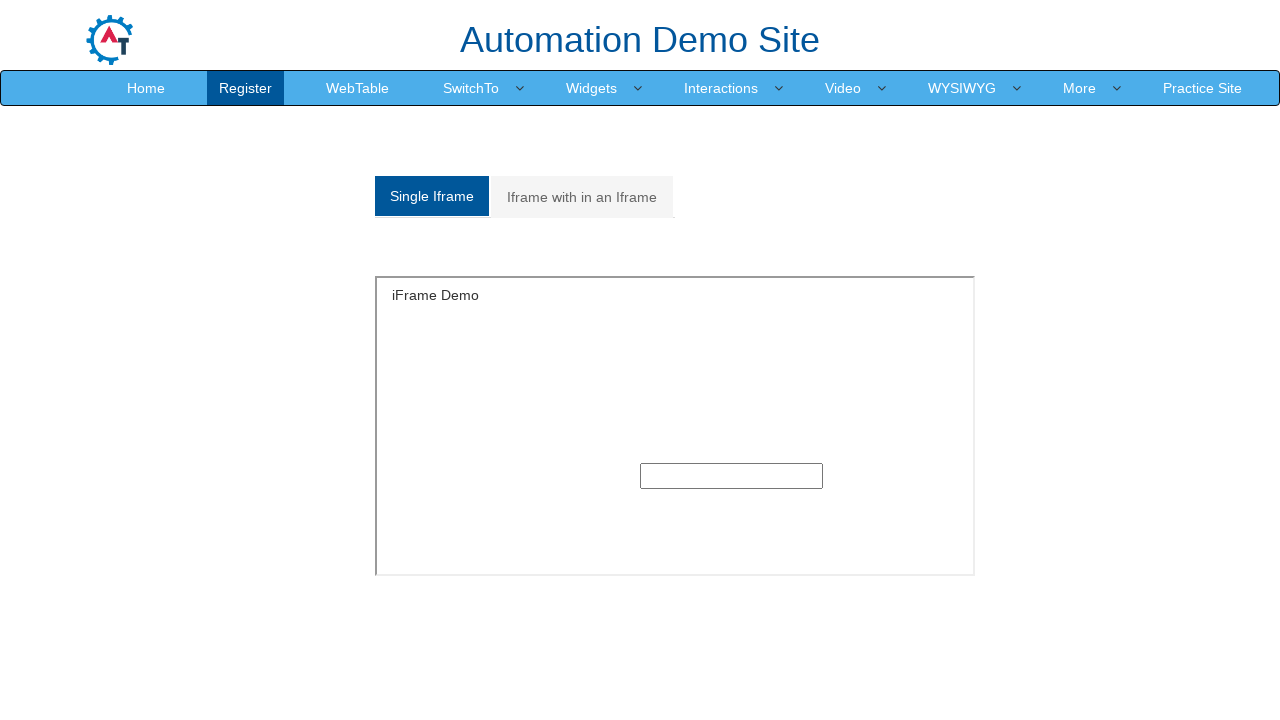

Filled text input in first iframe with 'Tester' on iframe >> nth=0 >> internal:control=enter-frame >> input[type='text']
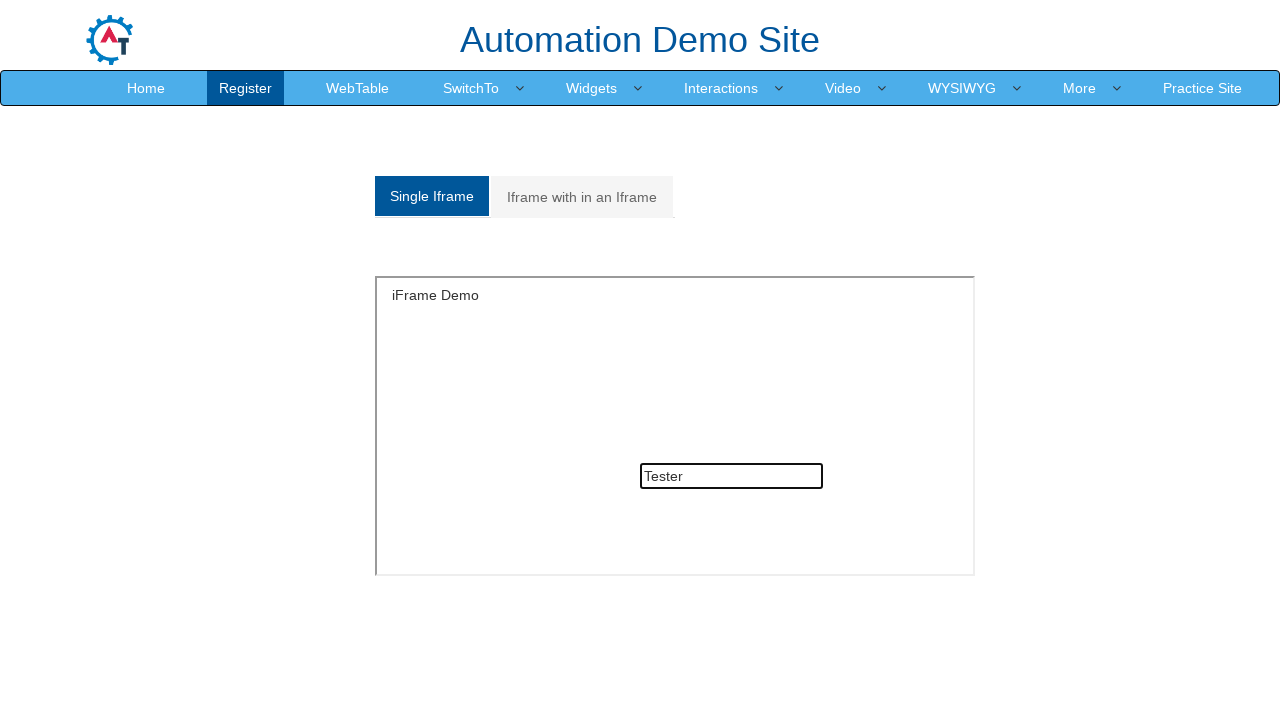

Clicked on the nested iframe tab (second analystic link) at (582, 197) on (//a[@class='analystic'])[2]
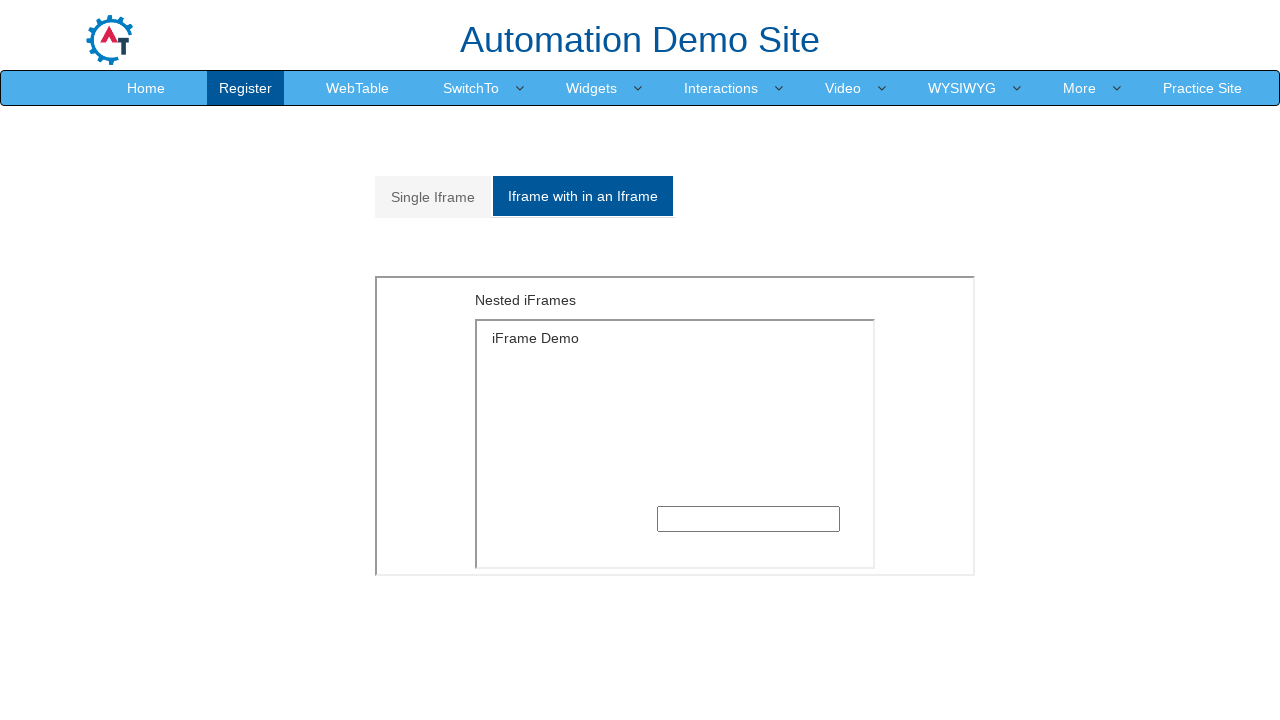

Waited 1 second for nested iframe structure to load
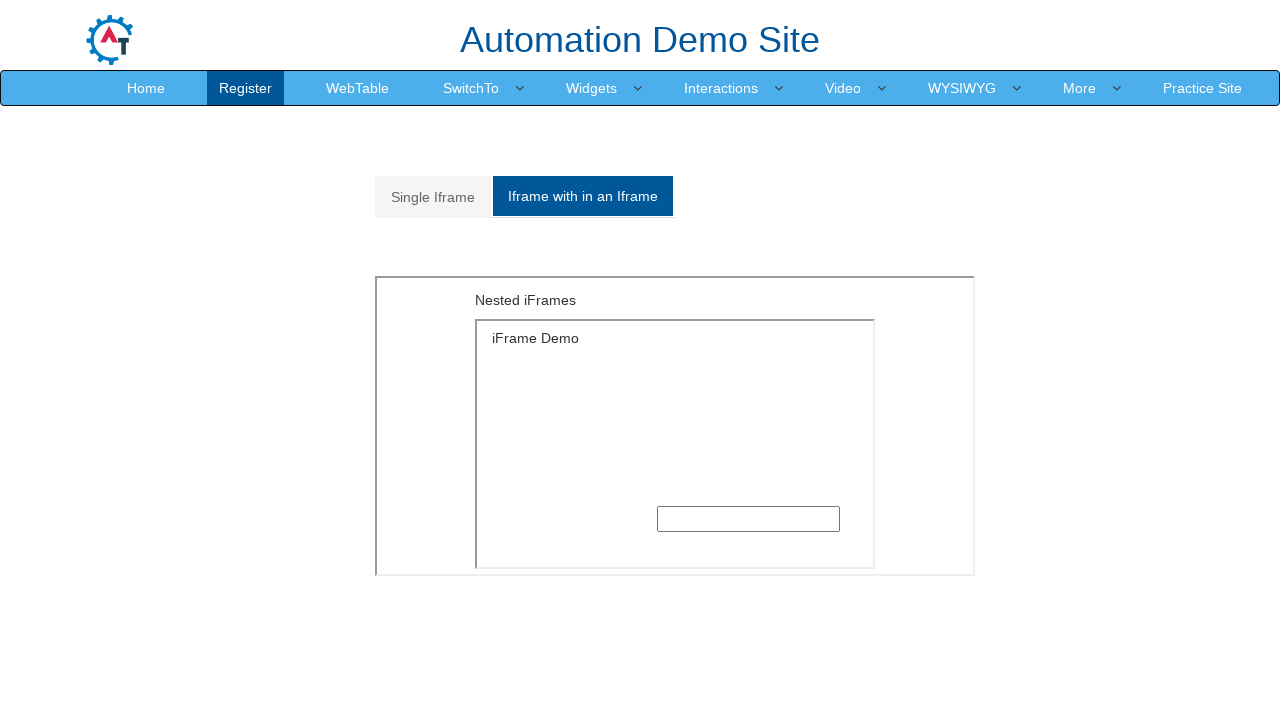

Located the outer iframe at index 1
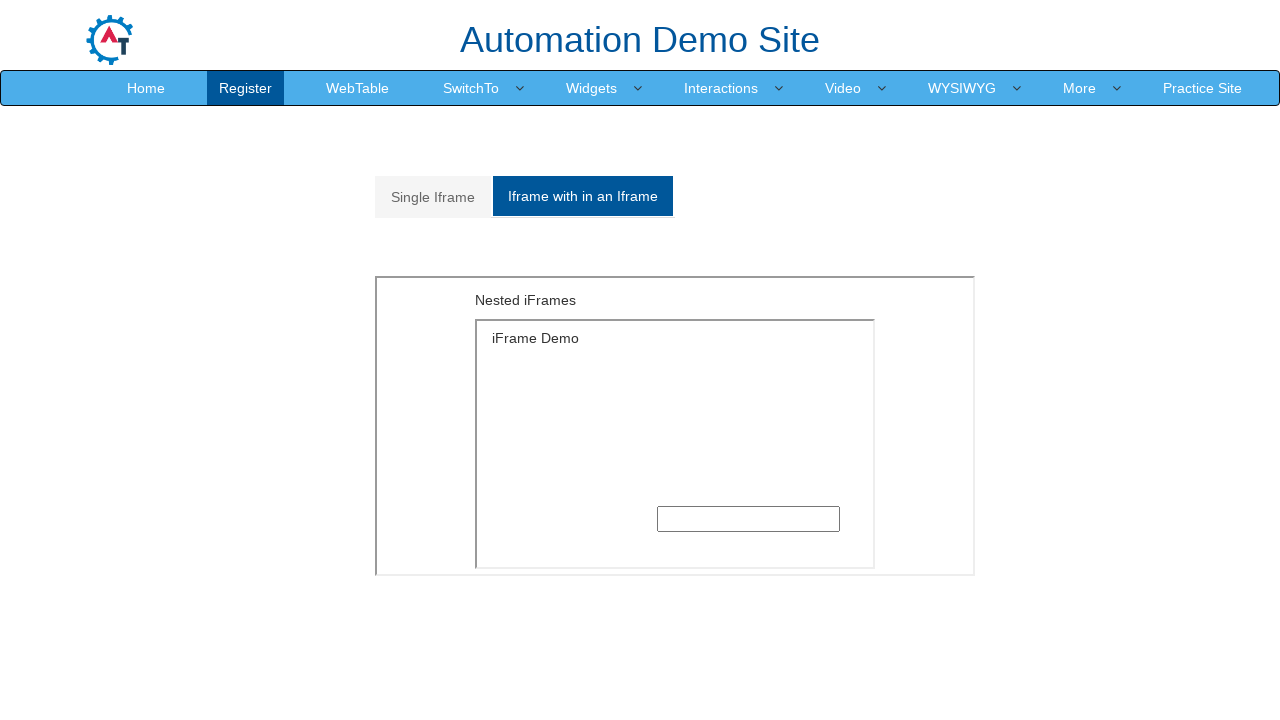

Located the inner iframe with src='SingleFrame.html' within the outer iframe
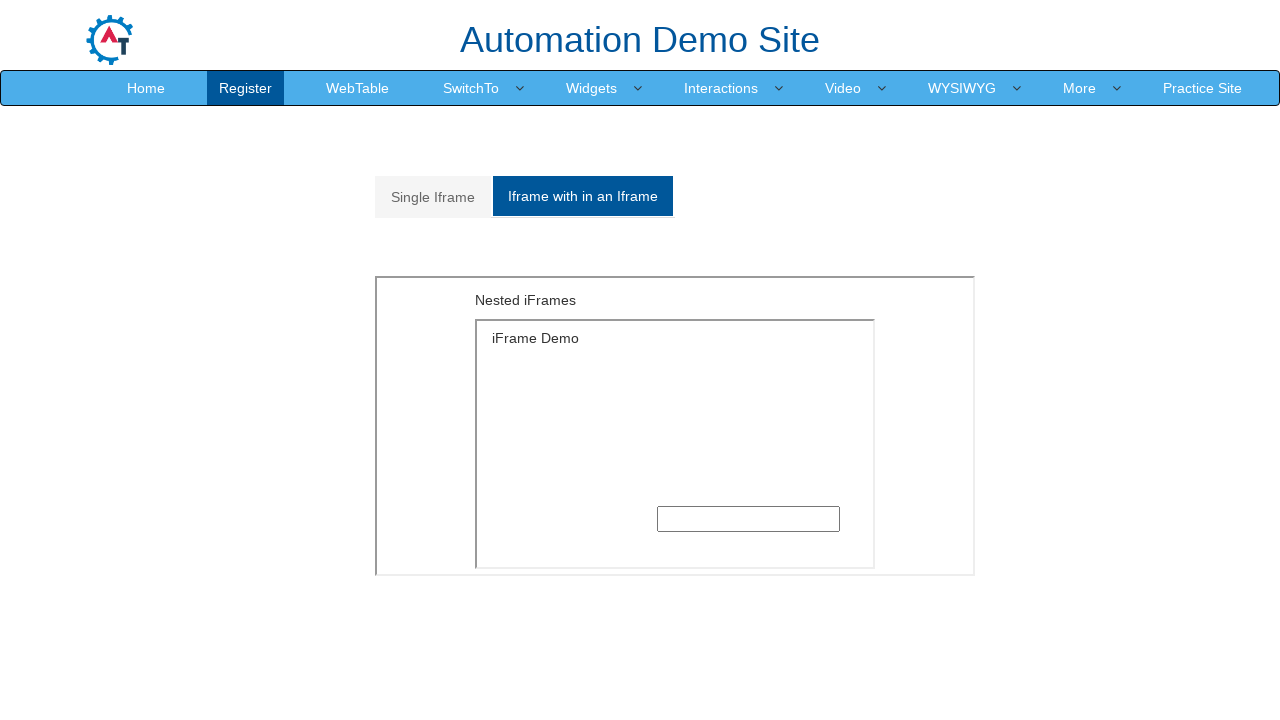

Filled text input in innermost iframe with 'Selenium' on iframe >> nth=1 >> internal:control=enter-frame >> iframe[src='SingleFrame.html'
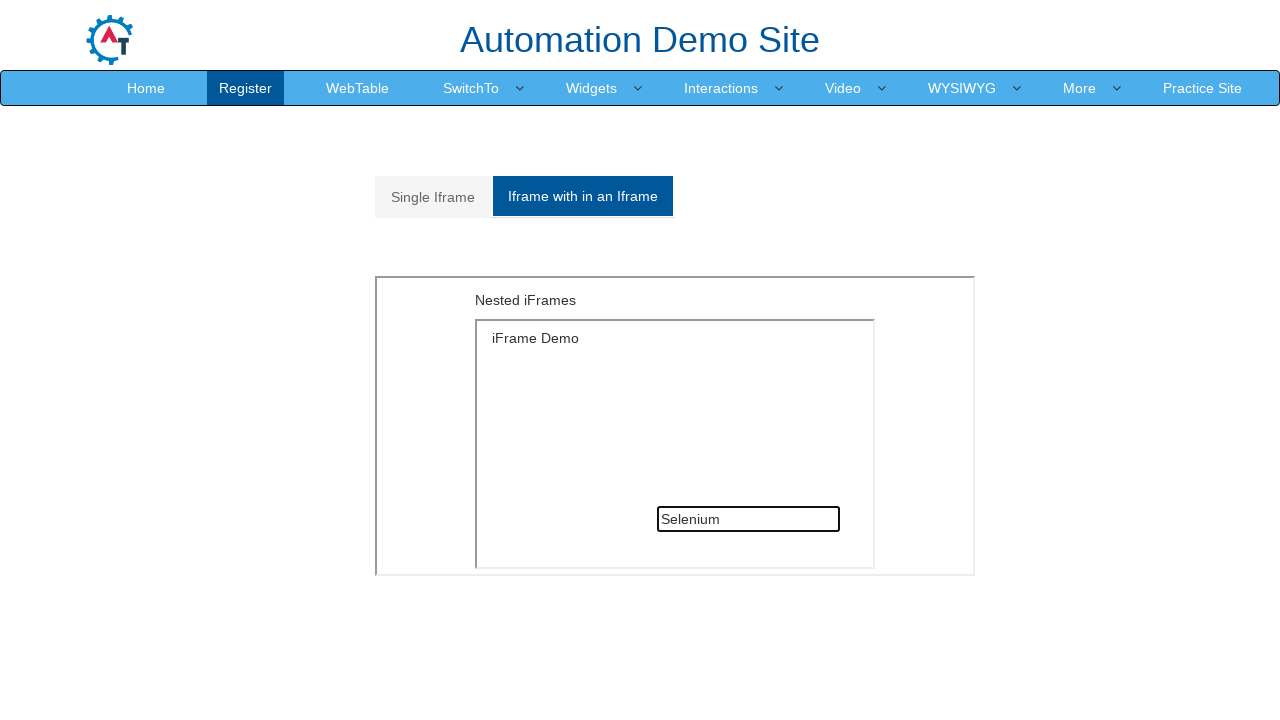

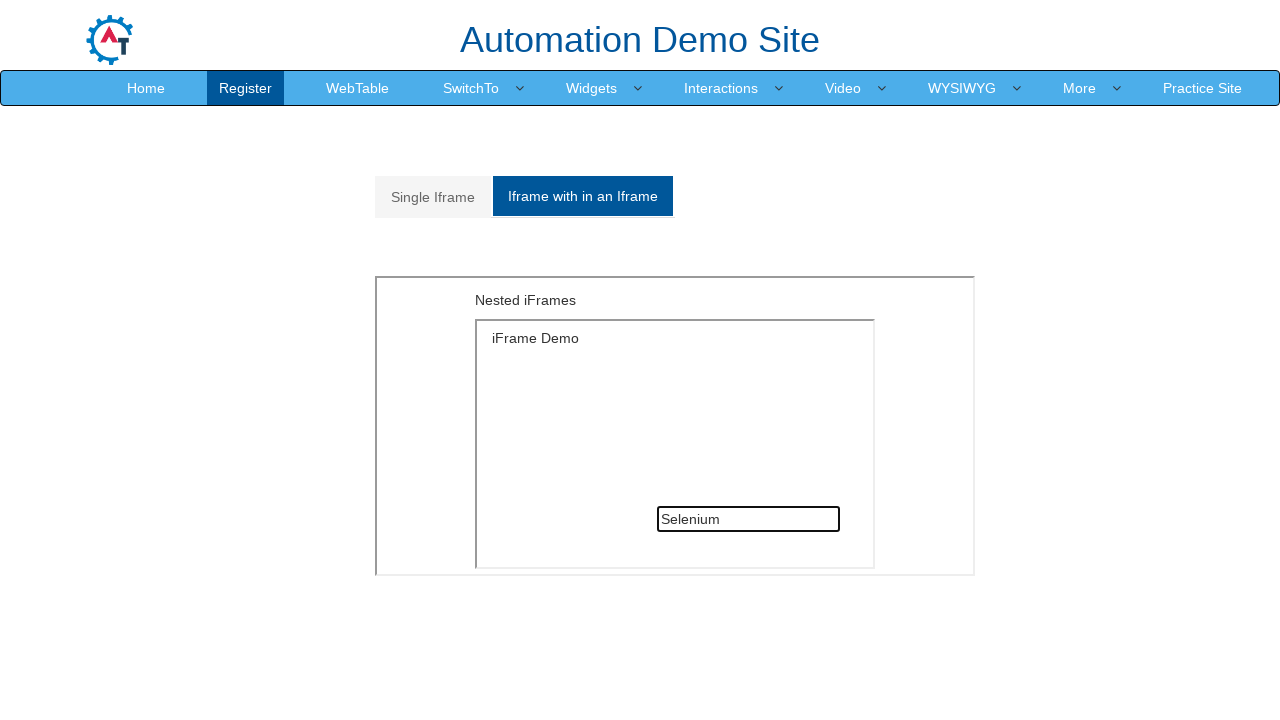